Solves a math challenge by extracting a value from an element attribute, calculating the result, and submitting the form with checkbox selections

Starting URL: http://suninjuly.github.io/get_attribute.html

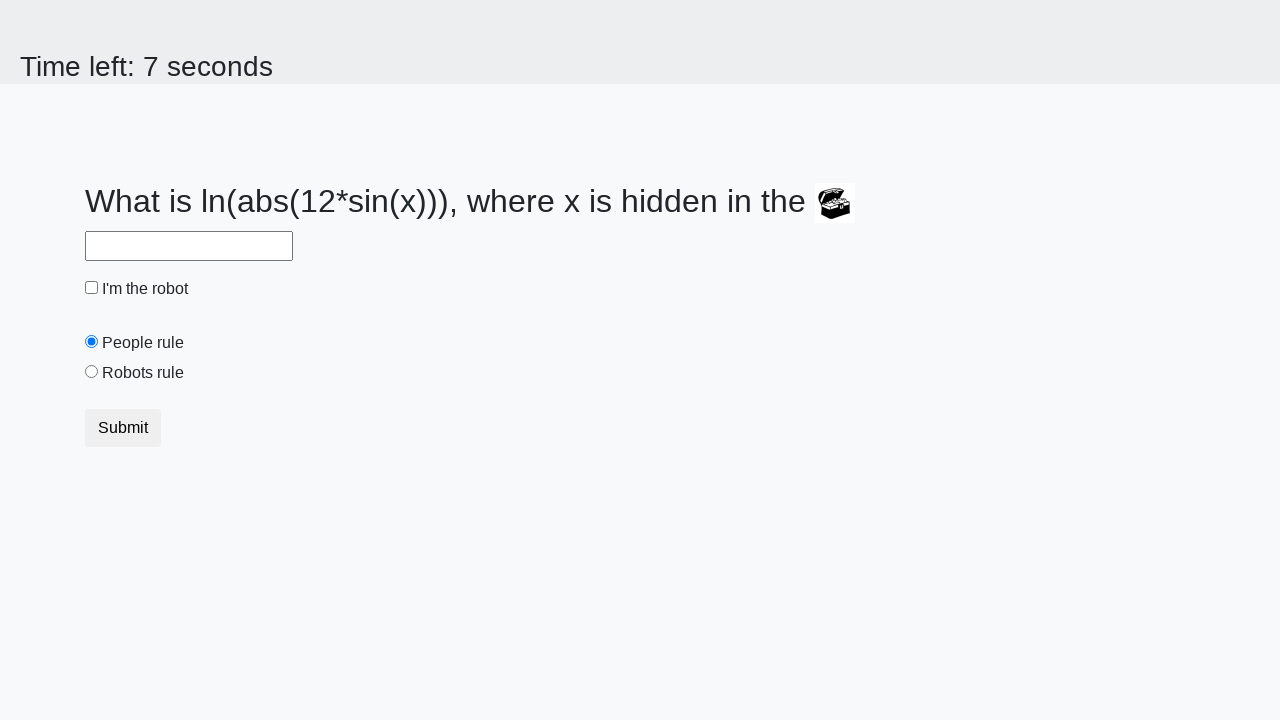

Extracted secret value from treasure element's valuex attribute
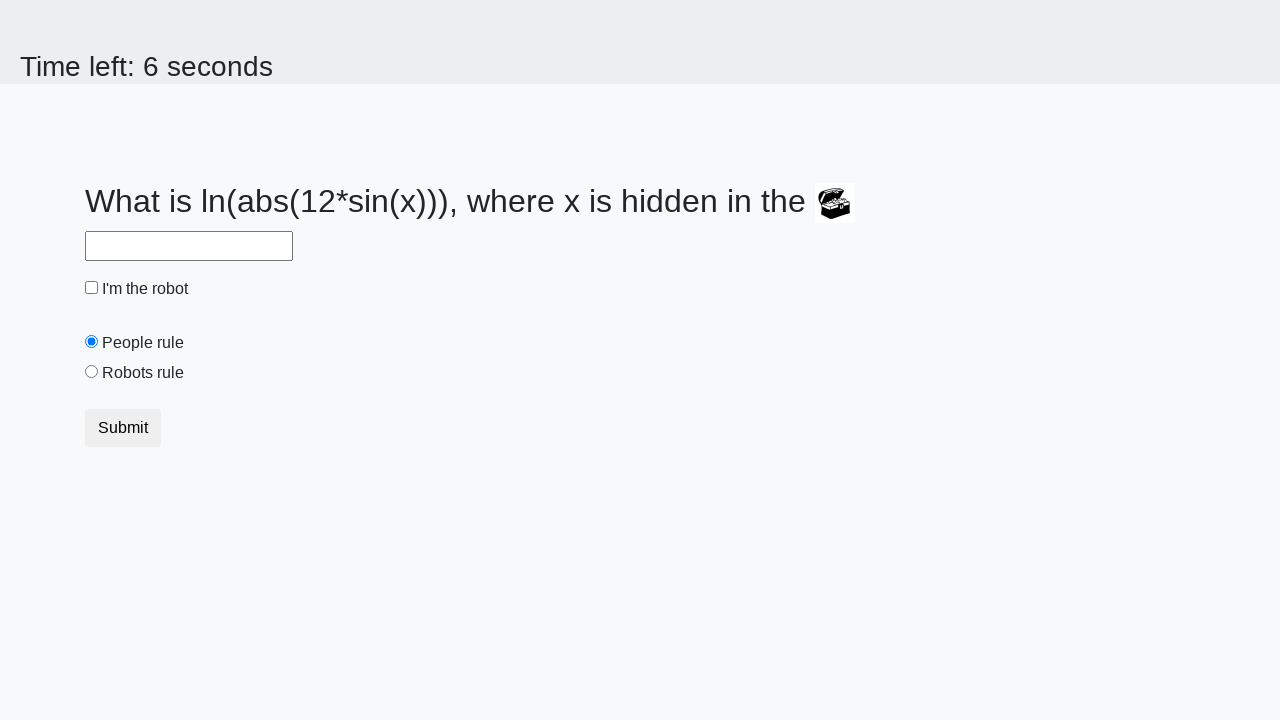

Calculated mathematical result using log and sin functions
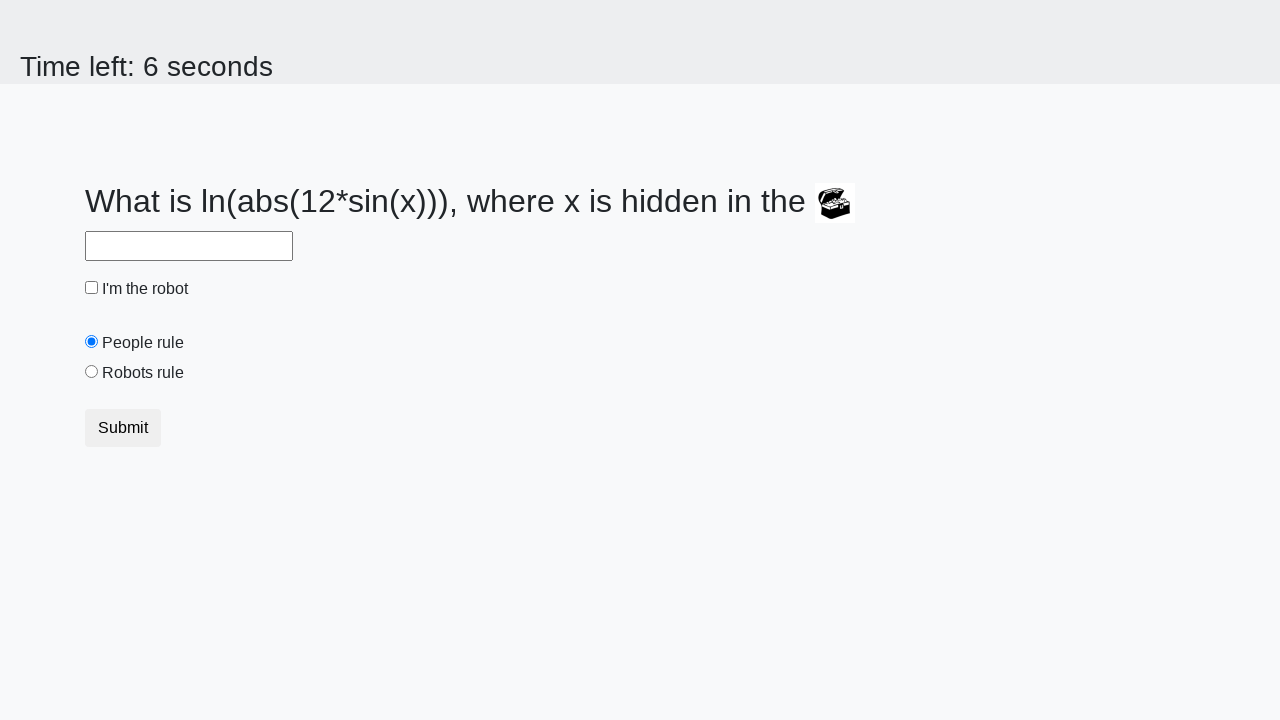

Filled answer field with calculated result on #answer
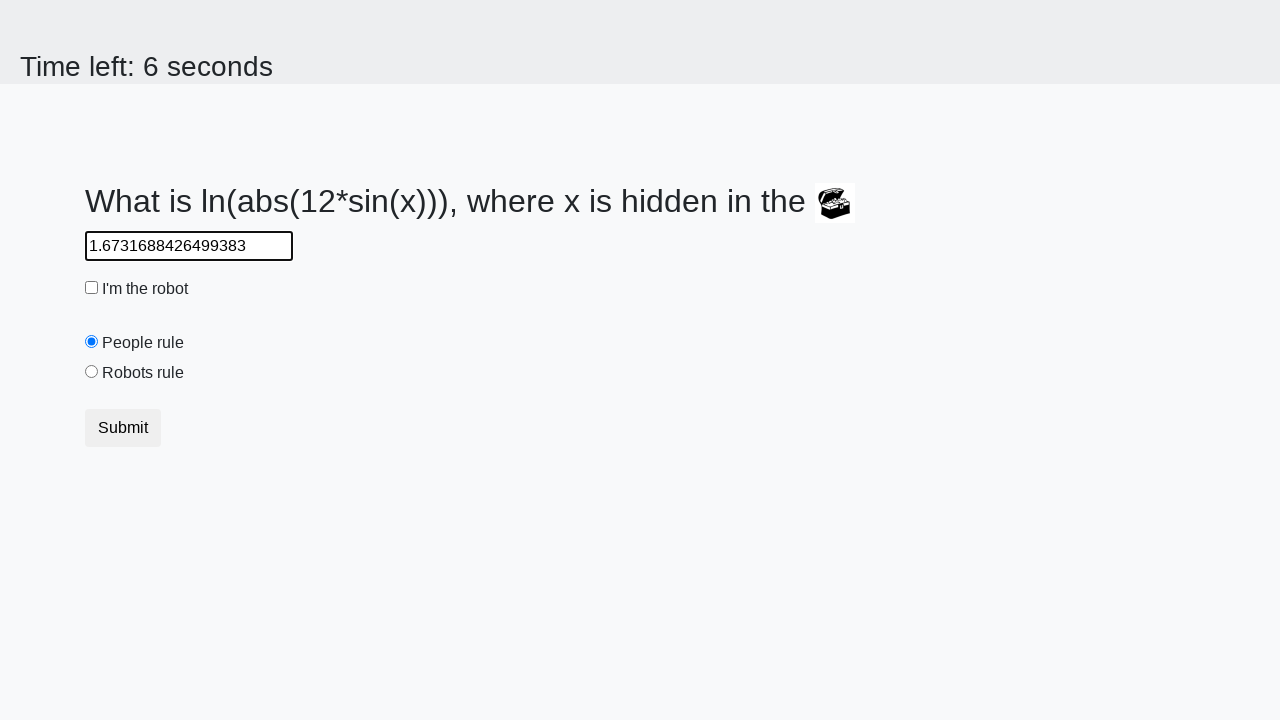

Clicked robot checkbox at (92, 288) on #robotCheckbox
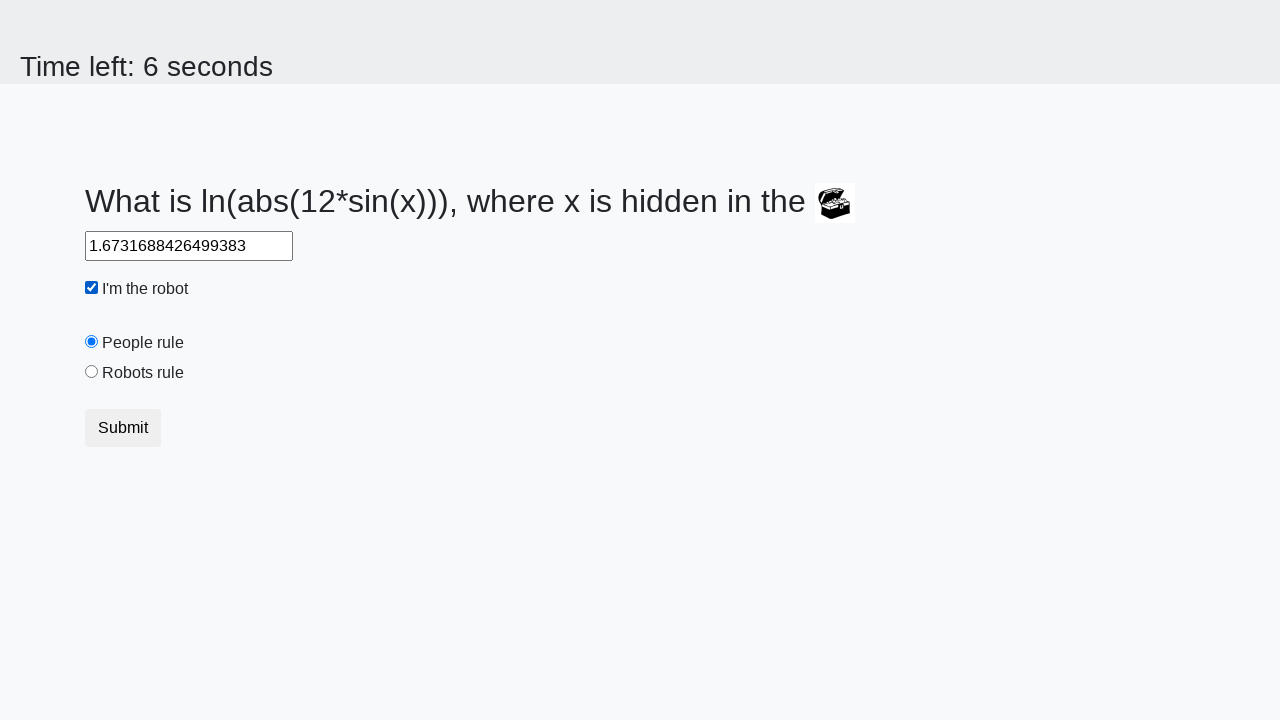

Clicked robots rule radio button at (92, 372) on #robotsRule
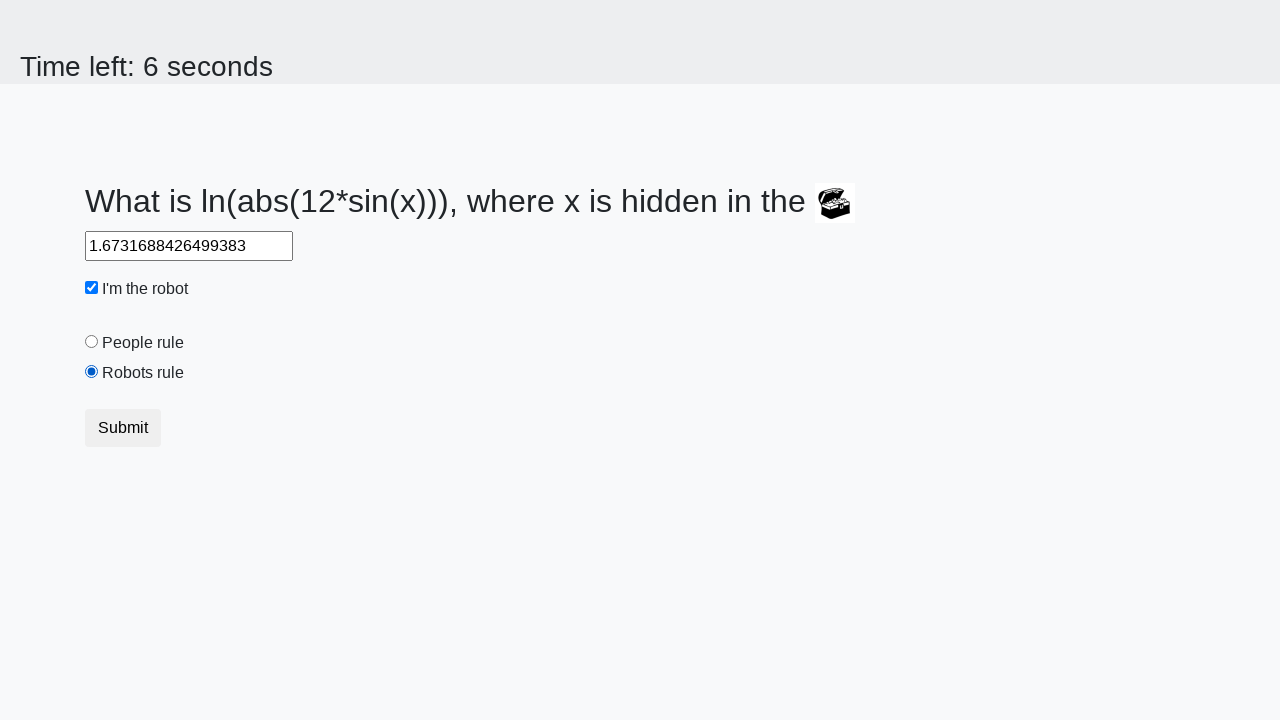

Clicked submit button to send form at (123, 428) on button.btn
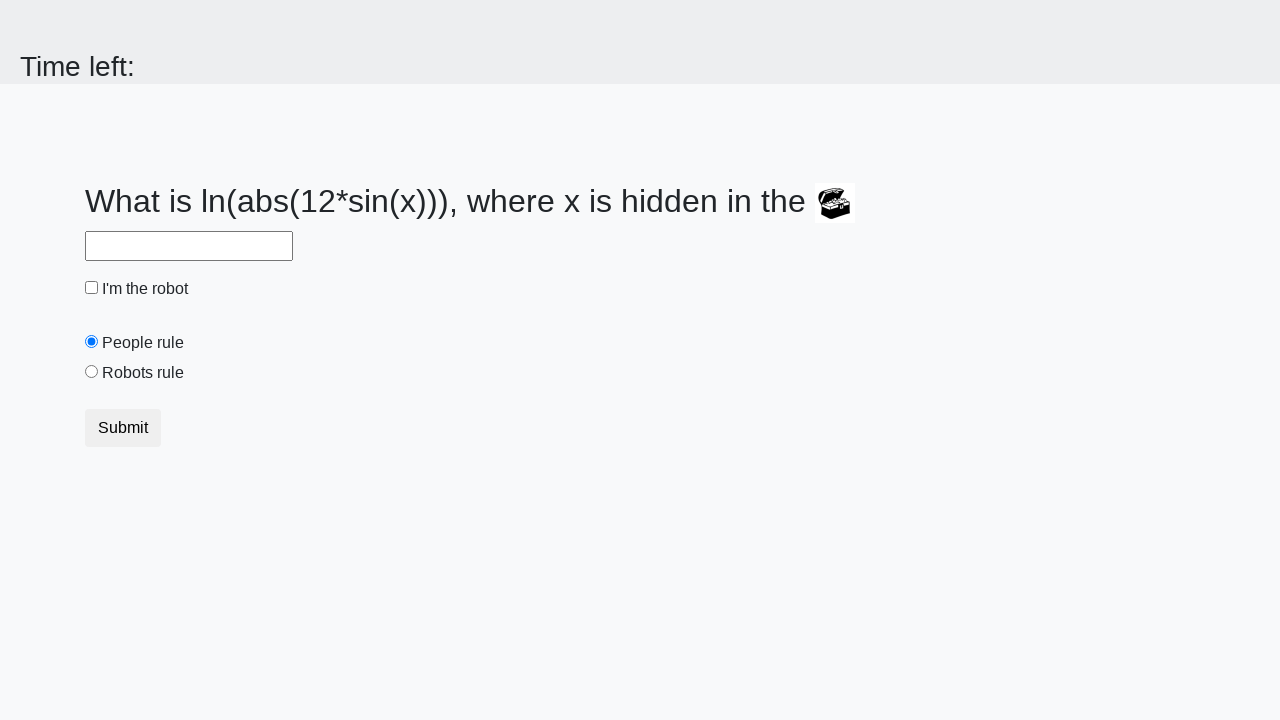

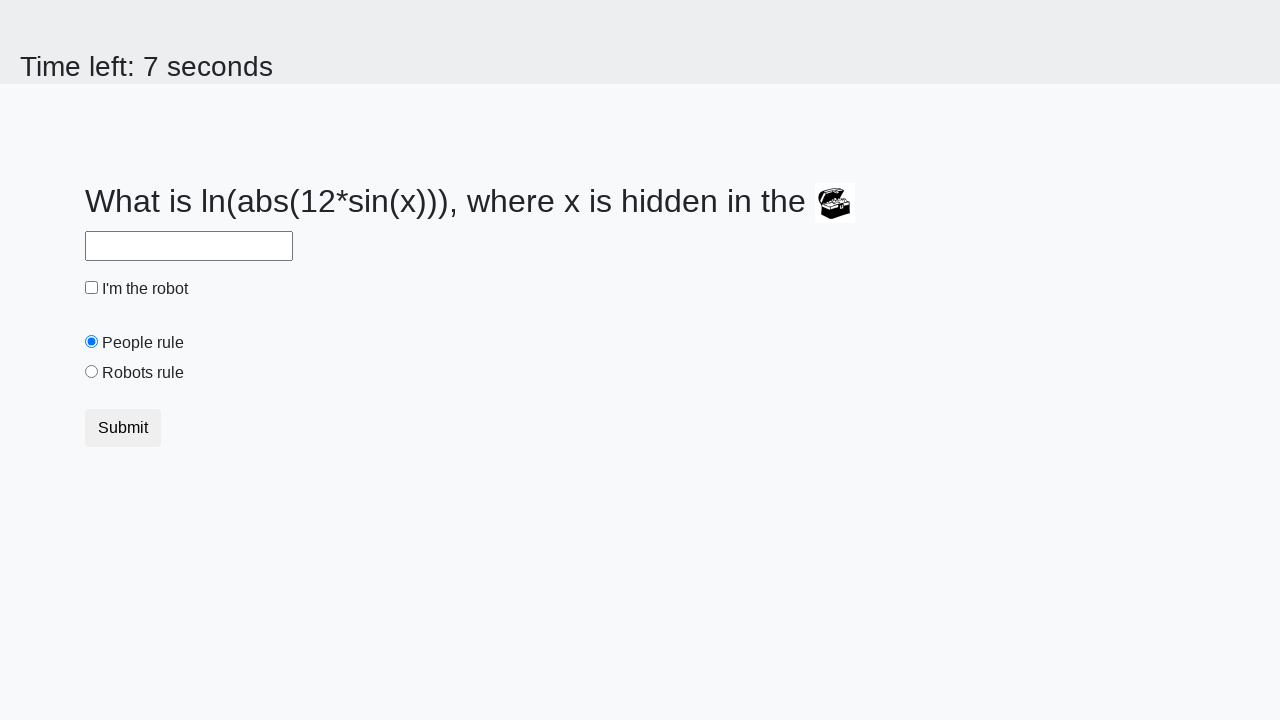